Tests a math challenge form by reading an input value from the page, calculating a result using a mathematical formula (log of absolute value of 12 times sine of the value), filling in the answer, checking a checkbox, selecting a radio button, and submitting the form.

Starting URL: https://suninjuly.github.io/math.html

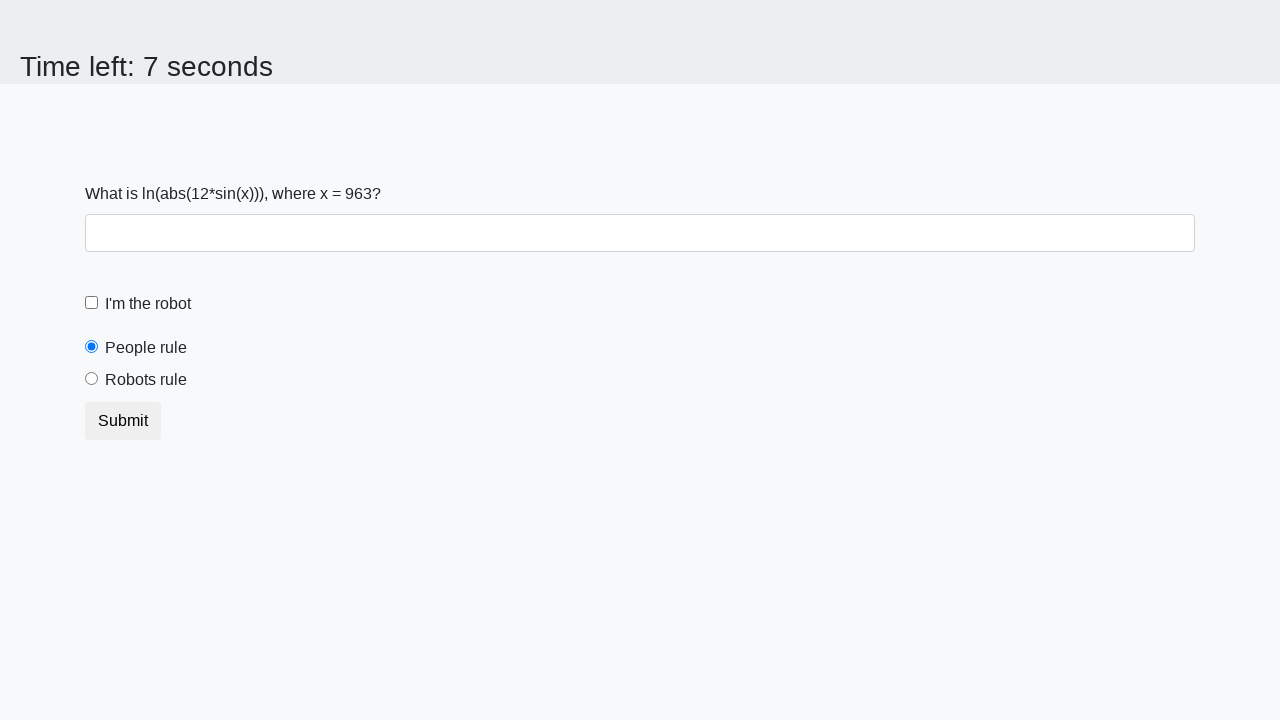

Located and read the x value from the input element
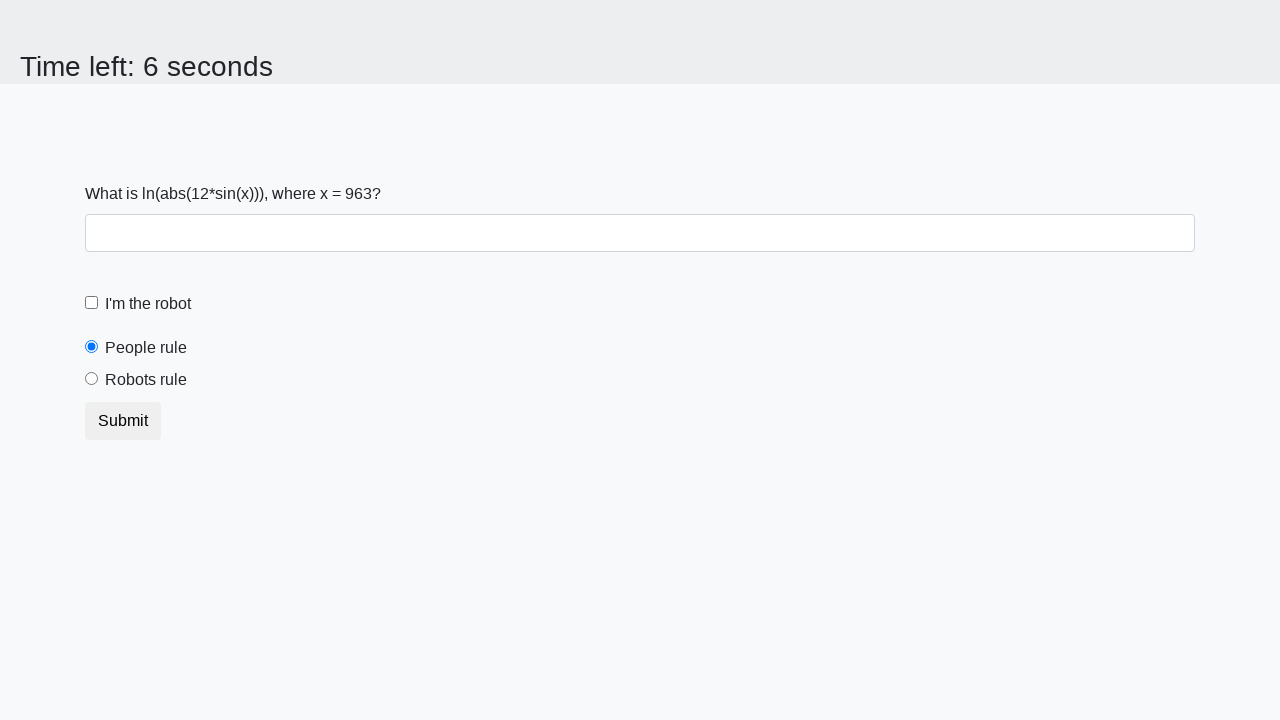

Calculated answer using formula log(|12 * sin(963)|) = 2.479710775164504
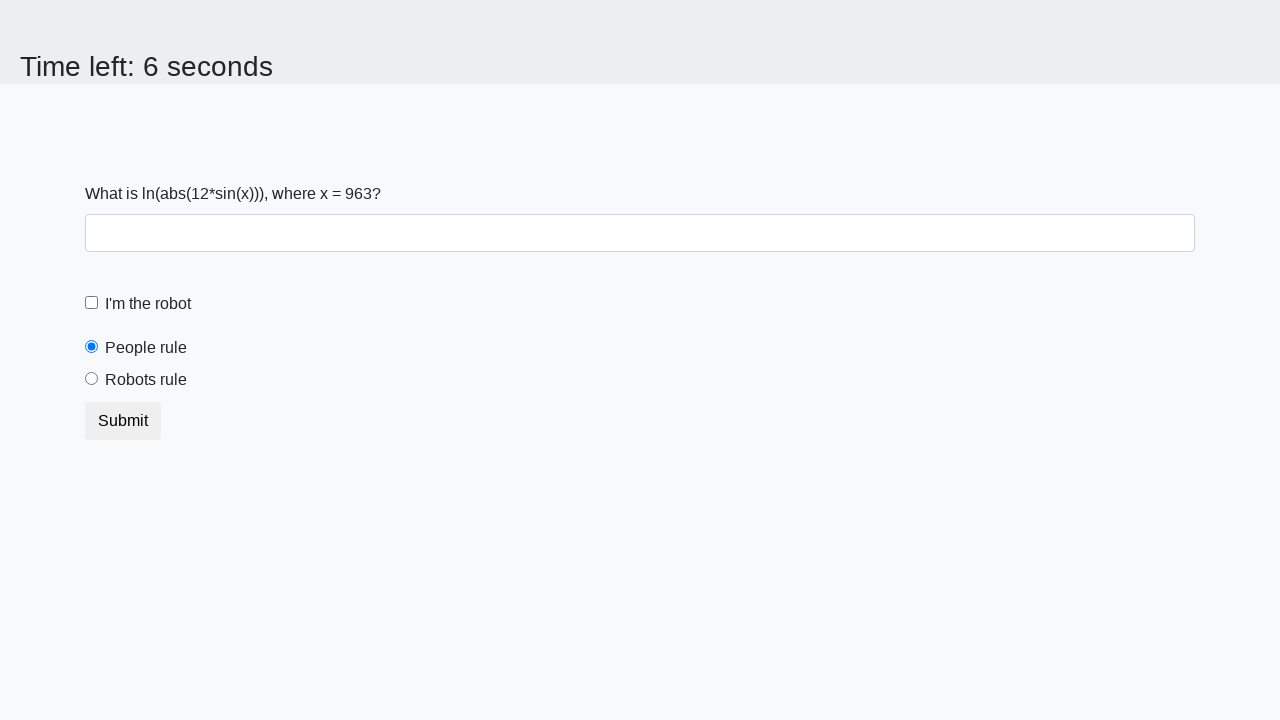

Filled the answer field with calculated value: 2.479710775164504 on #answer
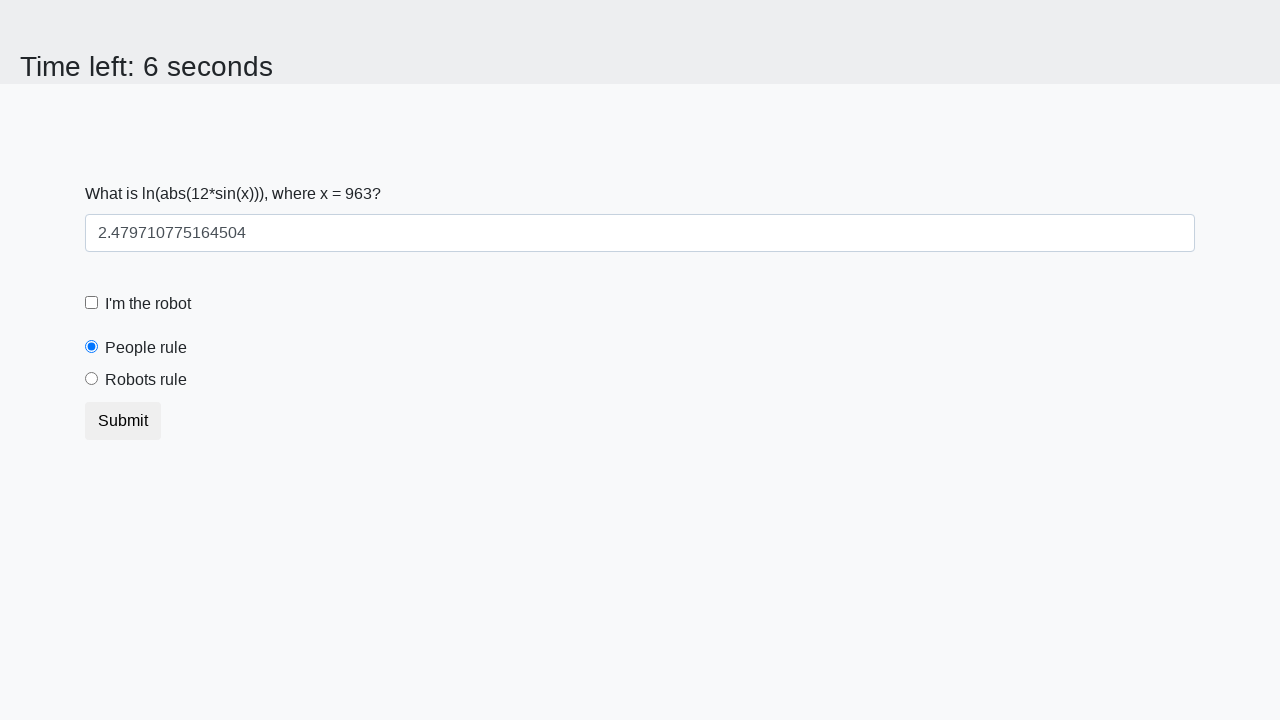

Checked the robot checkbox at (92, 303) on #robotCheckbox
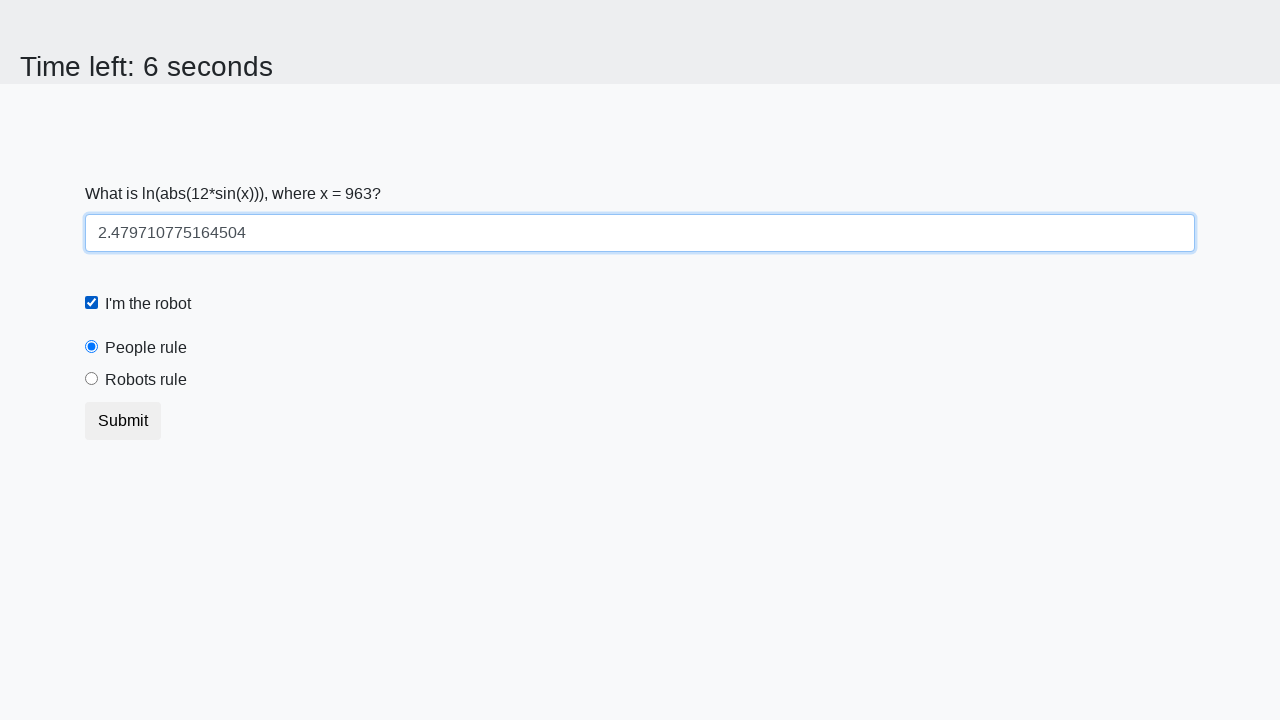

Selected the robots rule radio button at (92, 379) on #robotsRule
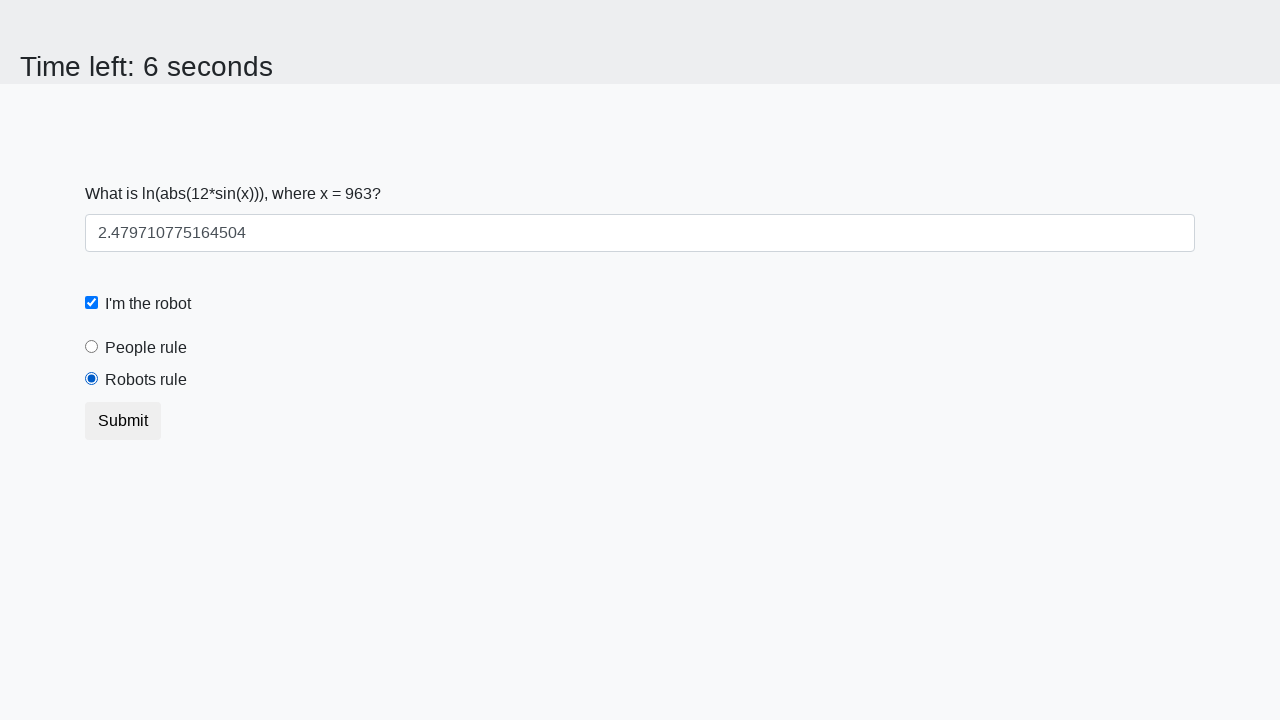

Clicked the submit button to submit the form at (123, 421) on .btn-default
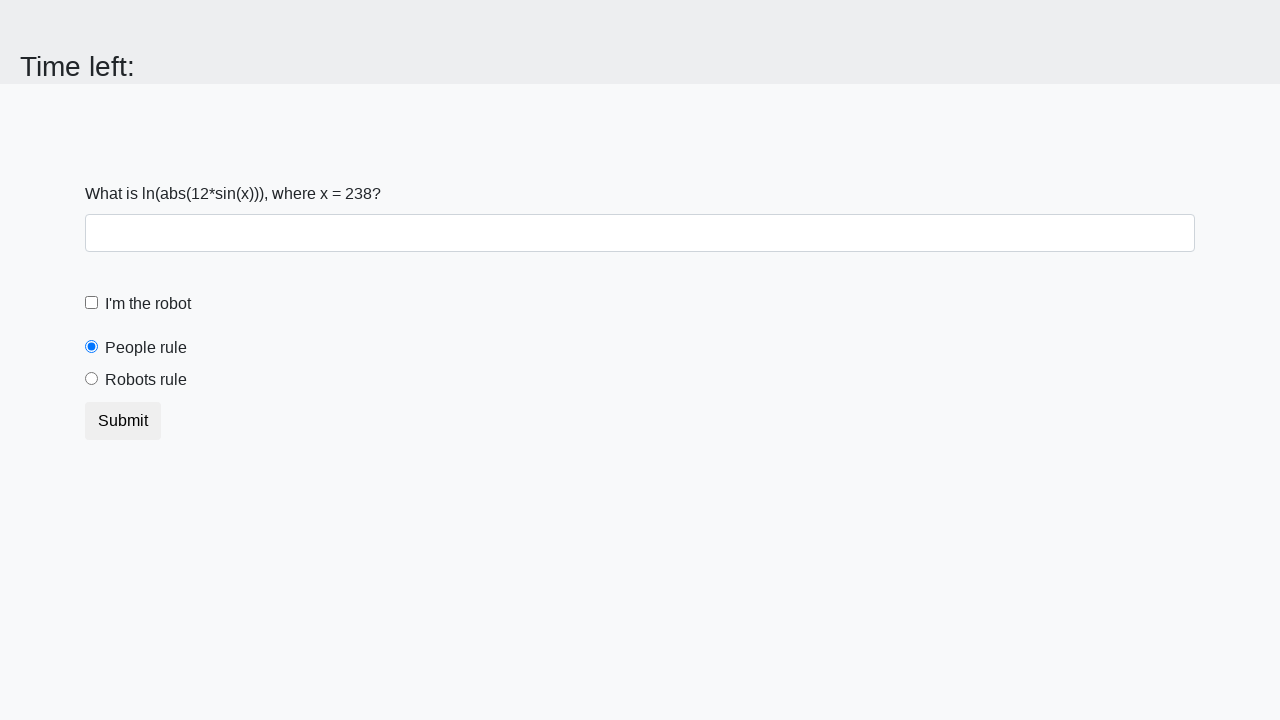

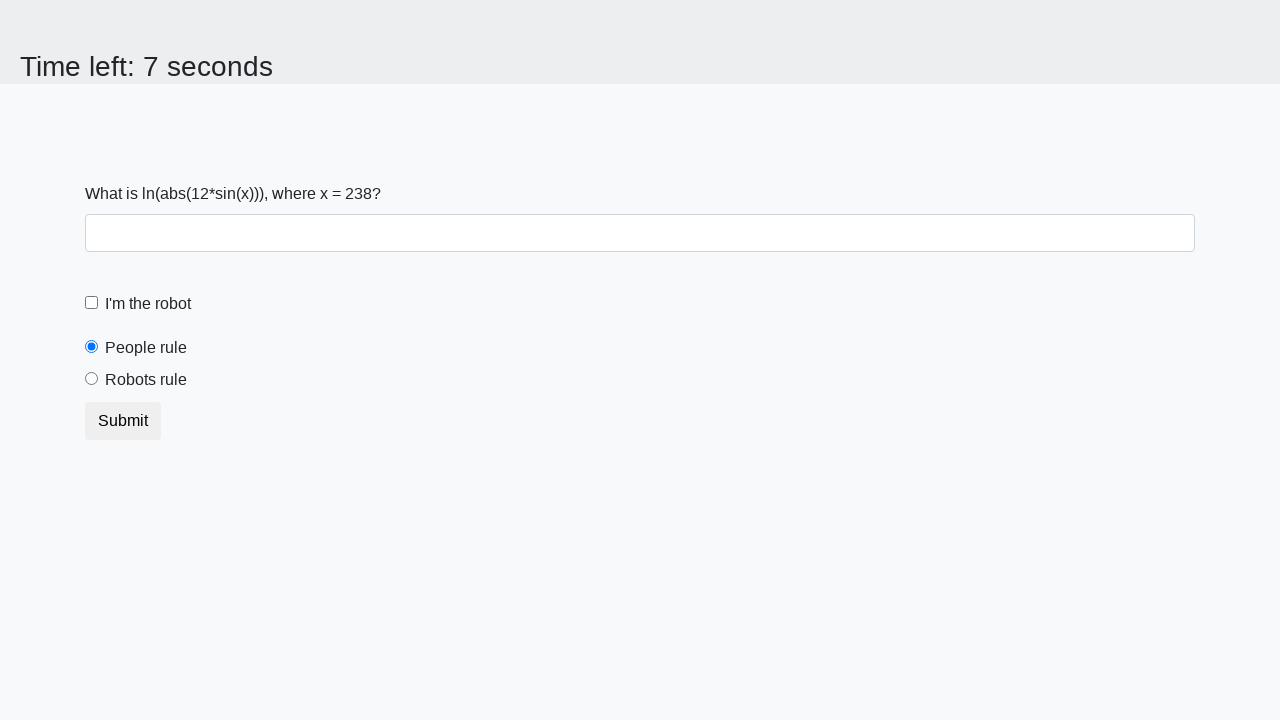